Navigates to Techtorial Academy website and retrieves the page title using both Selenium and JavaScript methods

Starting URL: https://www.techtorialacademy.com/

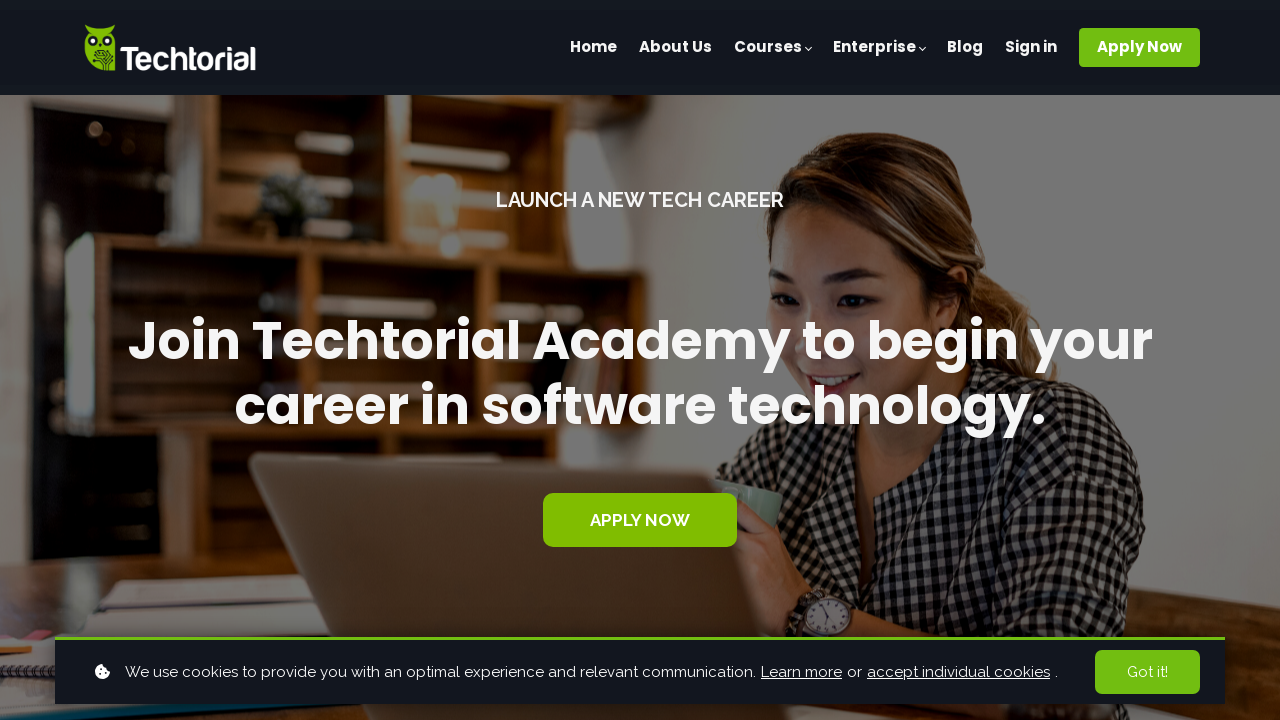

Navigated to Techtorial Academy website
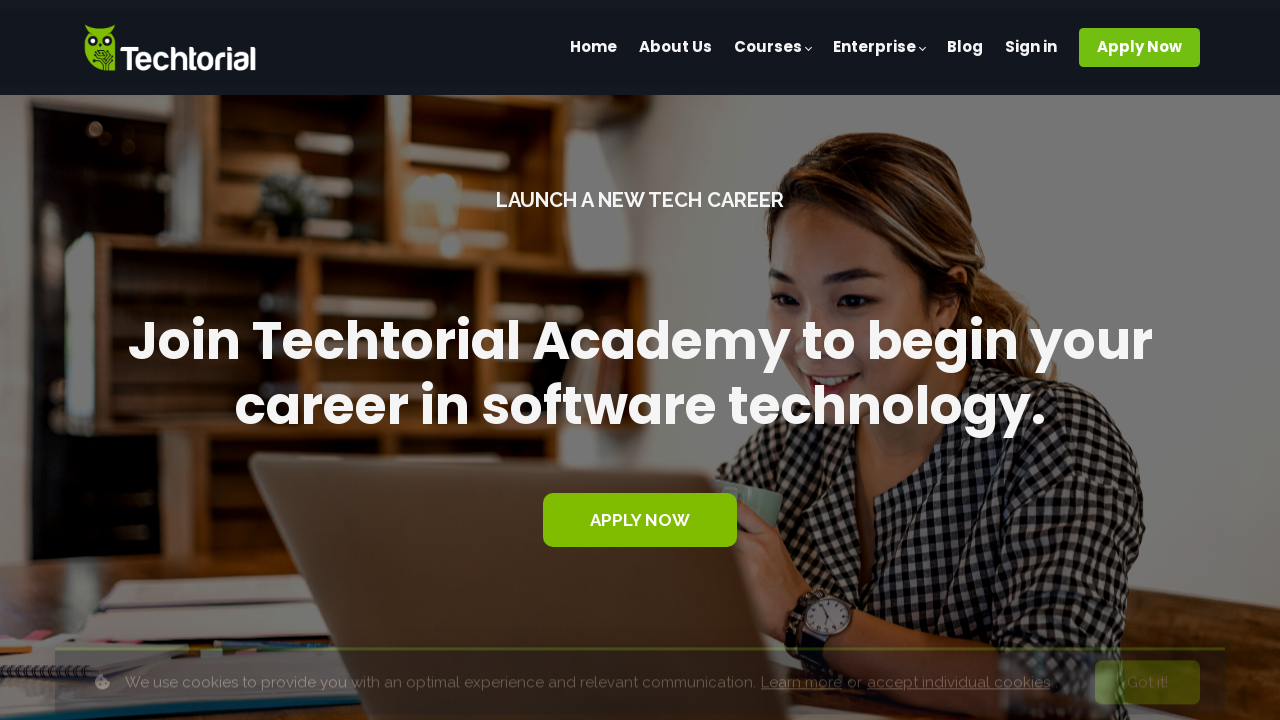

Retrieved page title using JavaScript: Kickstart Your Tech Career with Our Top-Rated Coding Bootcamp
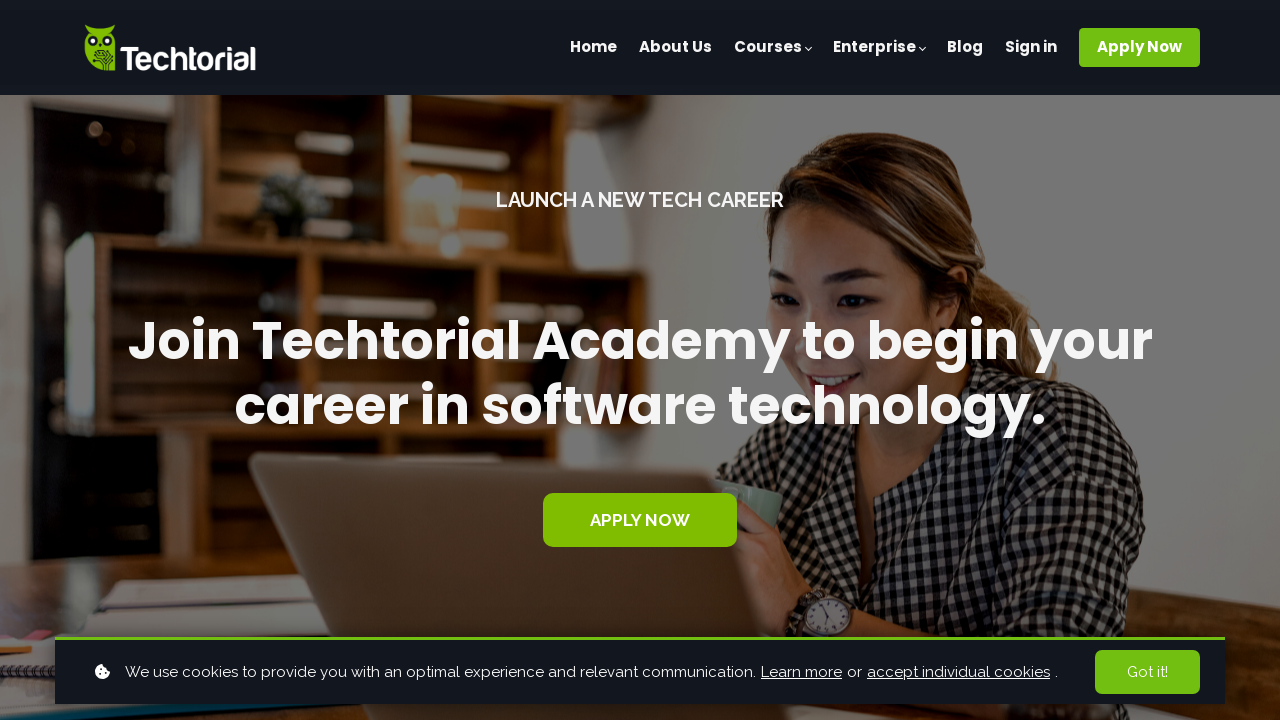

Printed page title to console
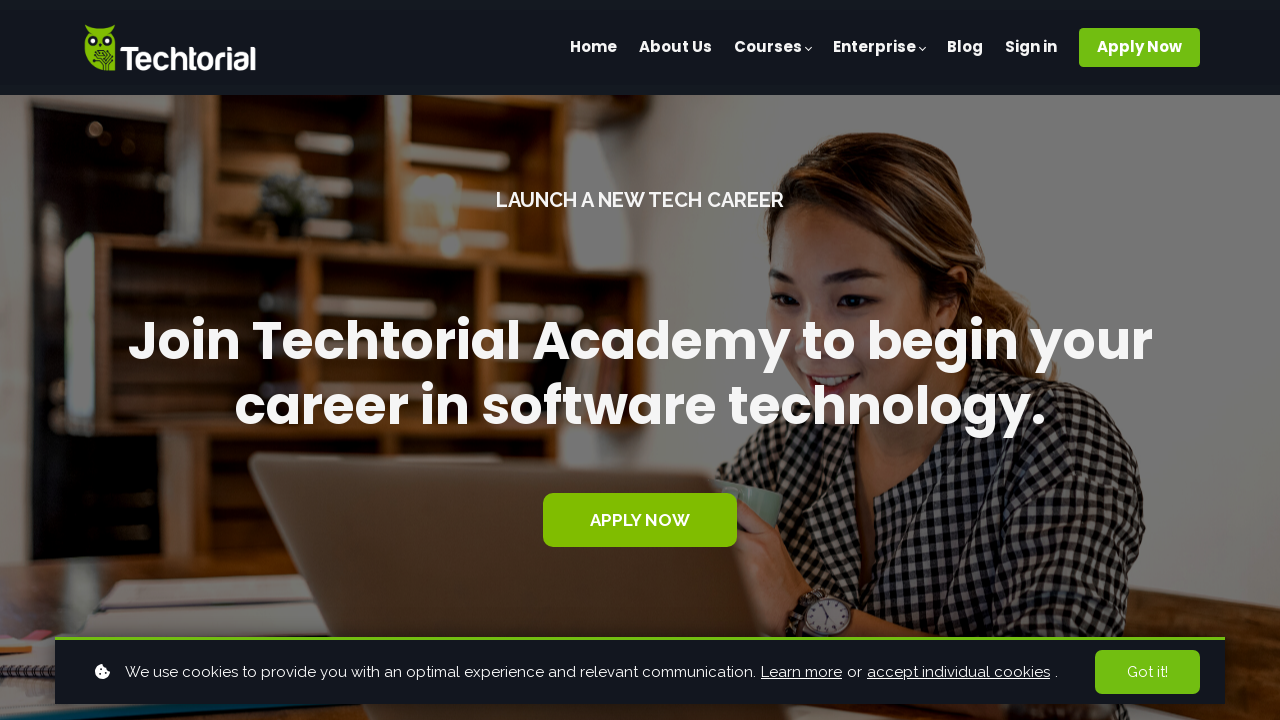

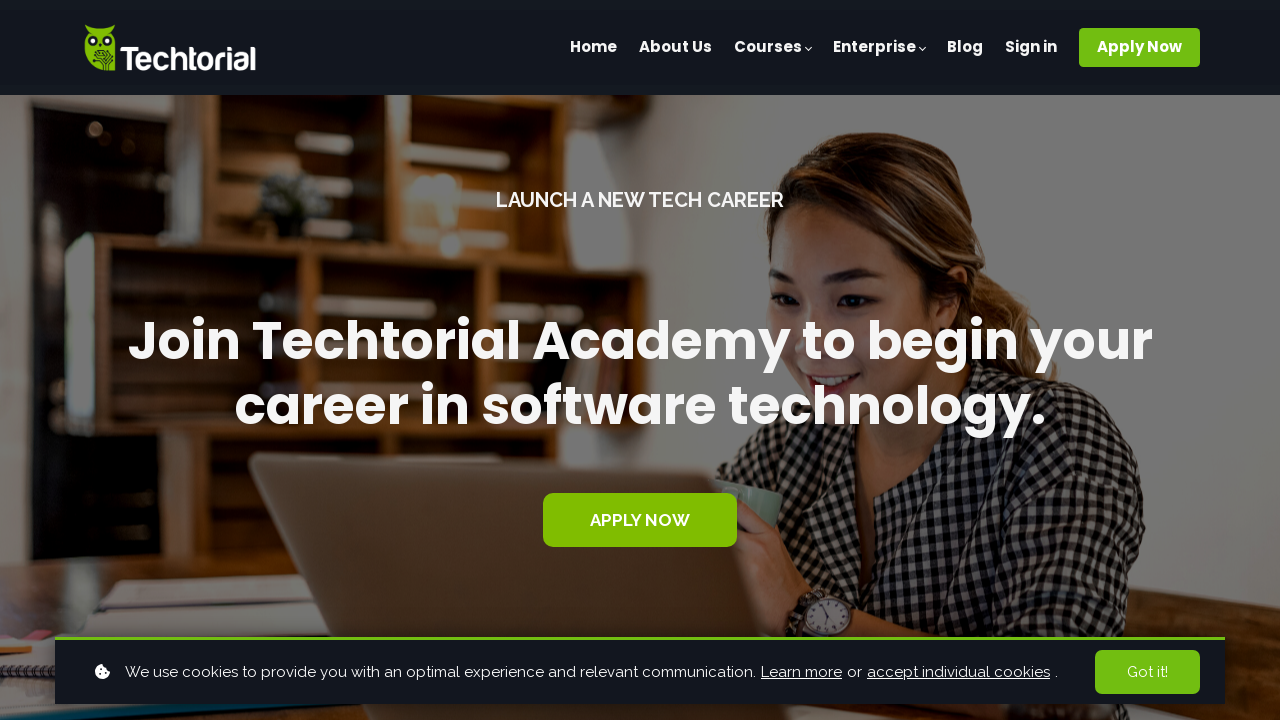